Opens a new tab to fetch course information from another page, then switches back to fill a form field with that data

Starting URL: https://rahulshettyacademy.com/angularpractice/

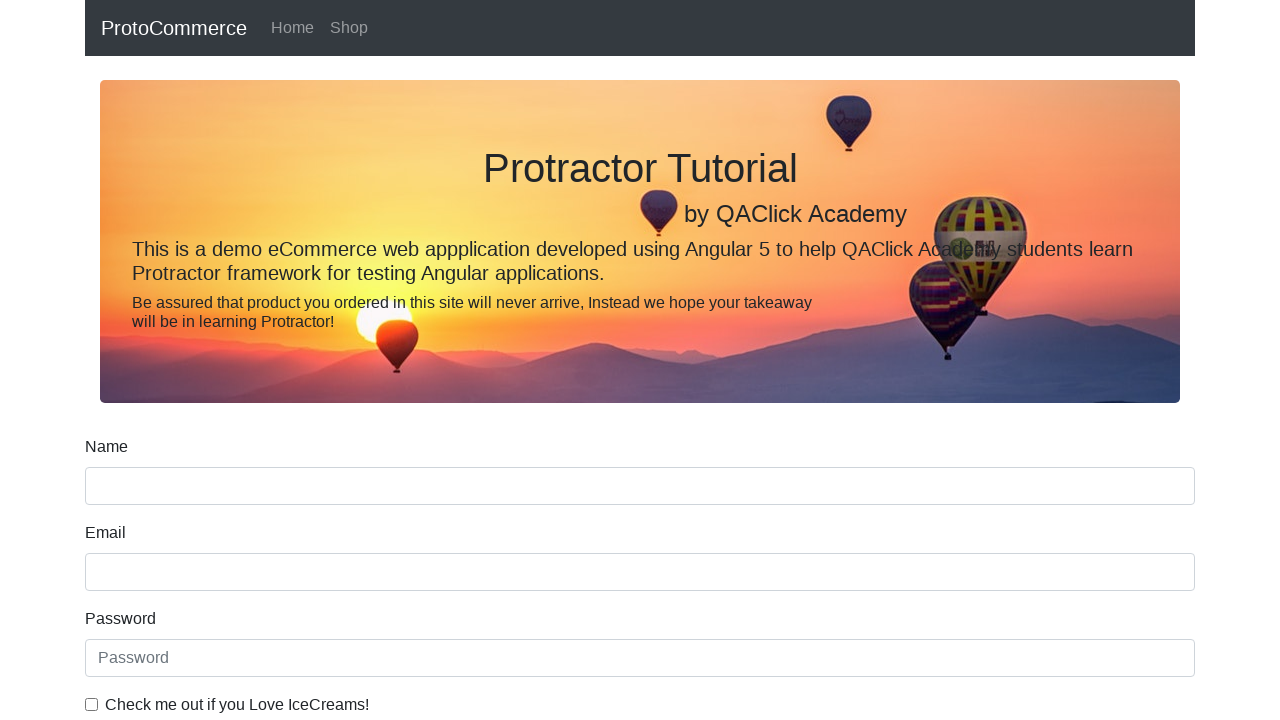

Opened a new tab/page
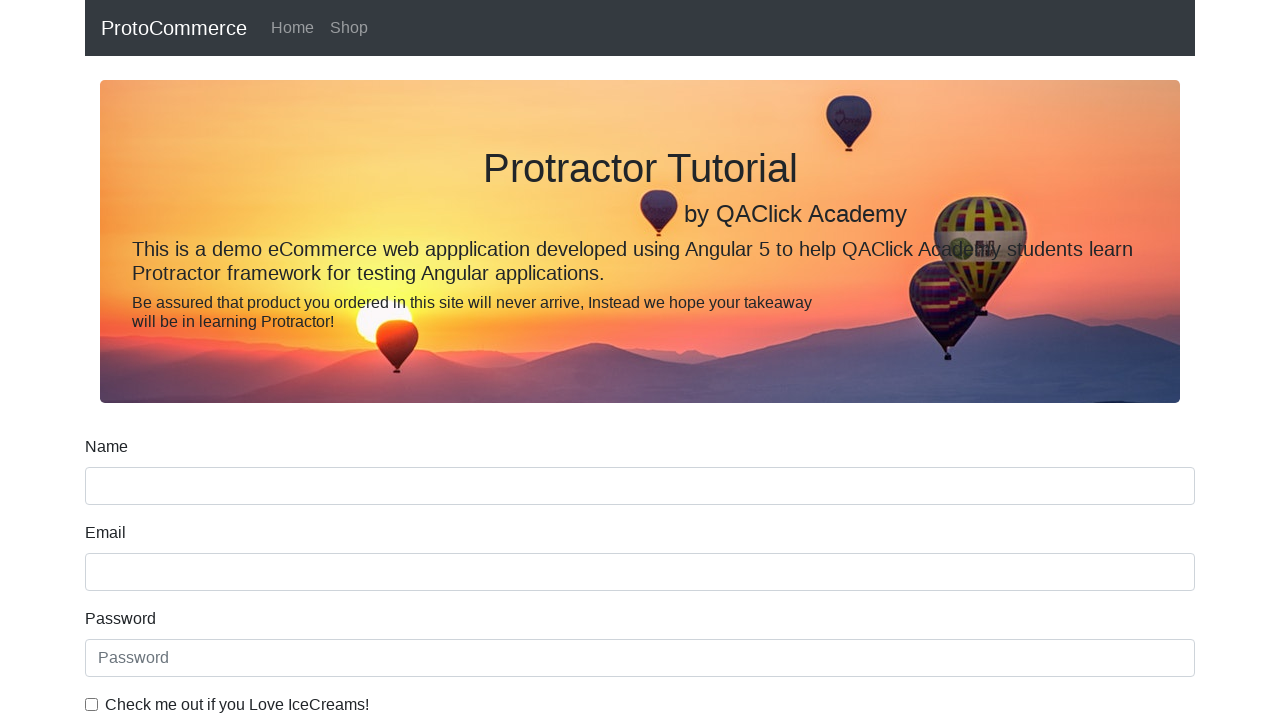

Navigated to https://rahulshettyacademy.com/ in new tab
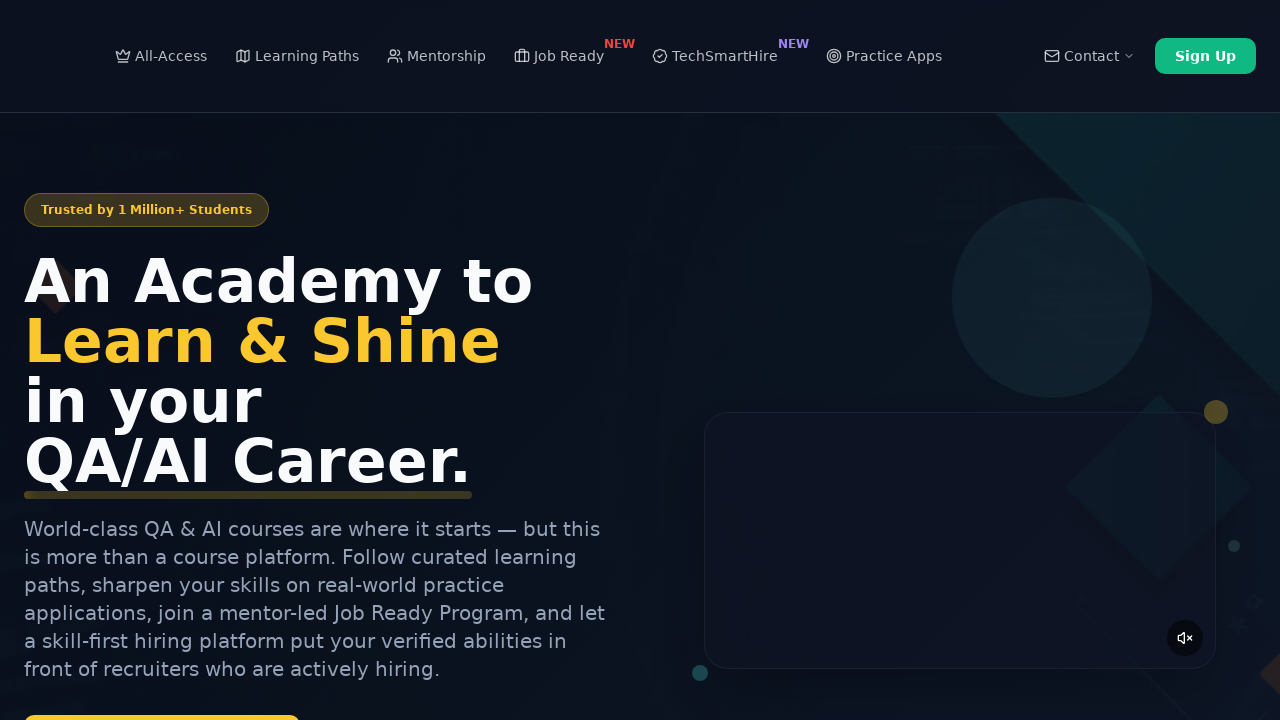

Located all course links on the page
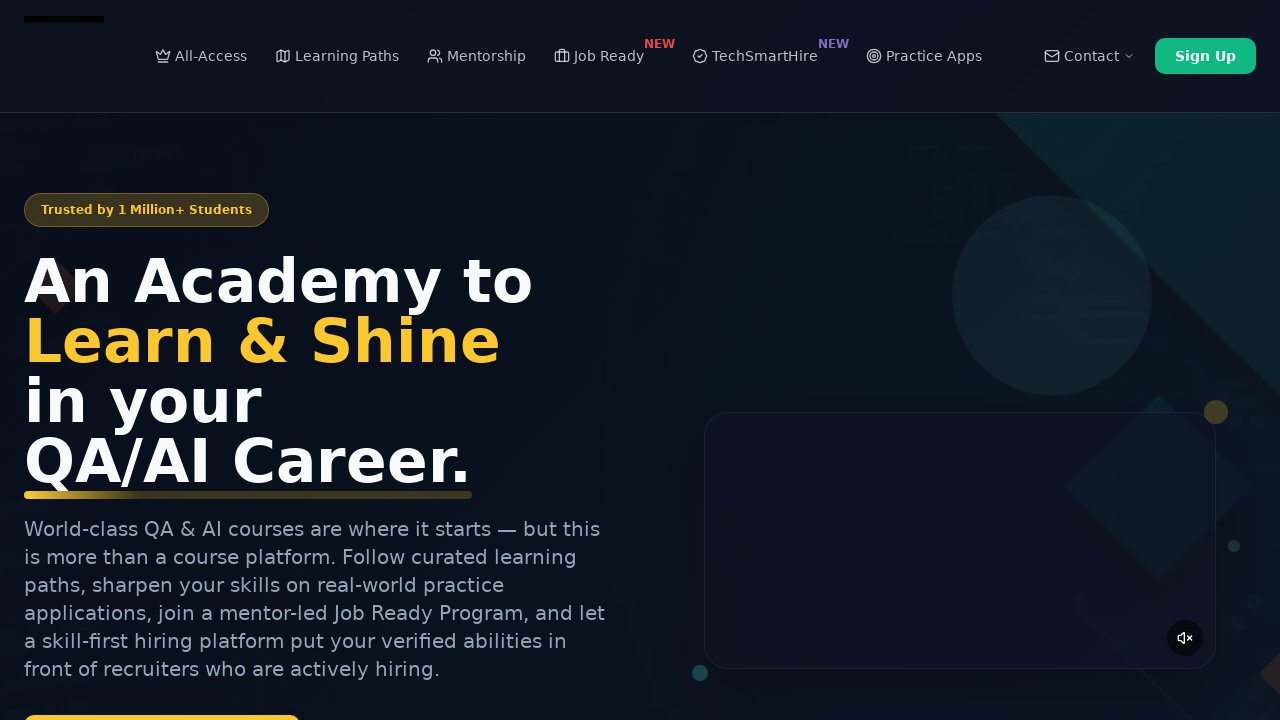

Extracted text from second course link
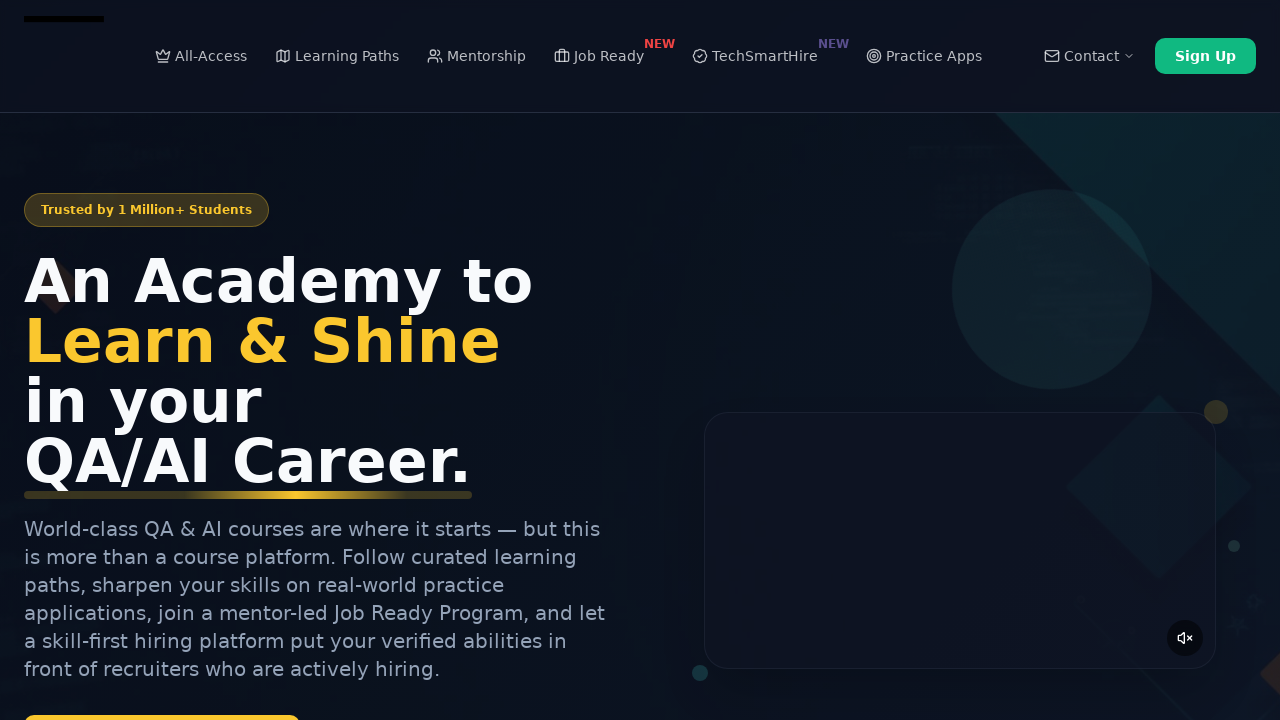

Closed the new tab
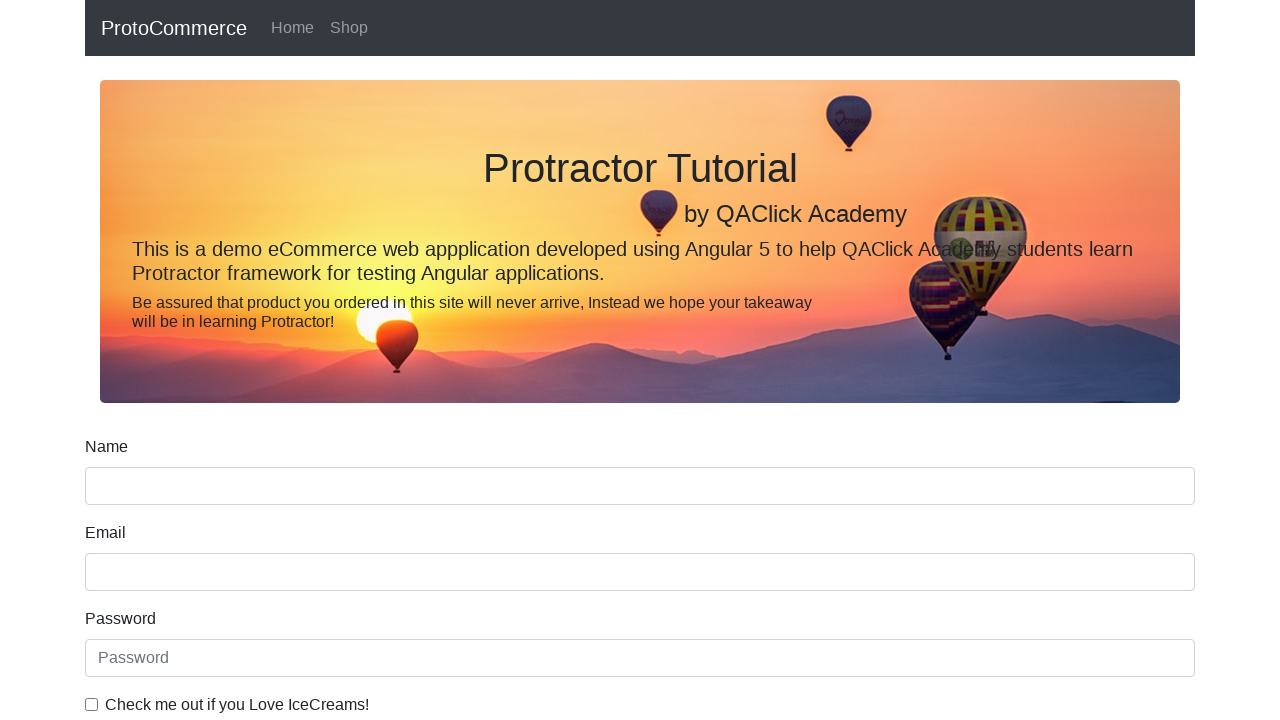

Filled name field with course name: 'Playwright Testing' on [name='name']
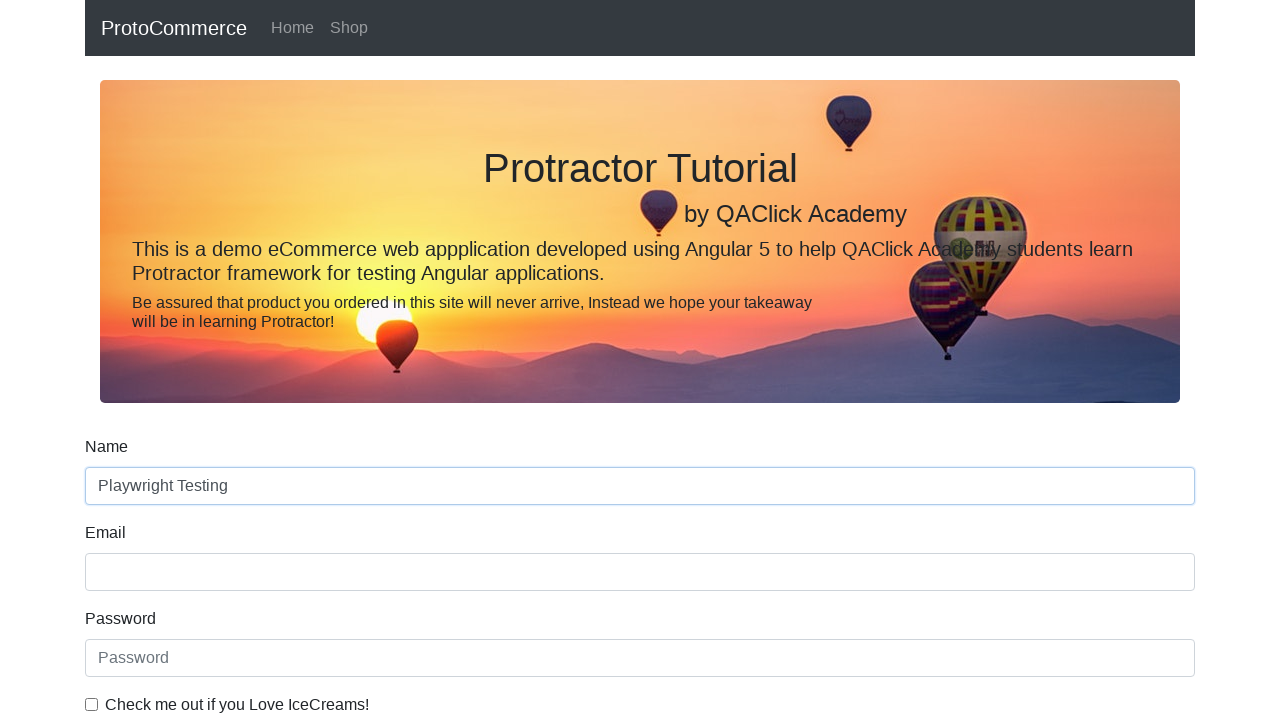

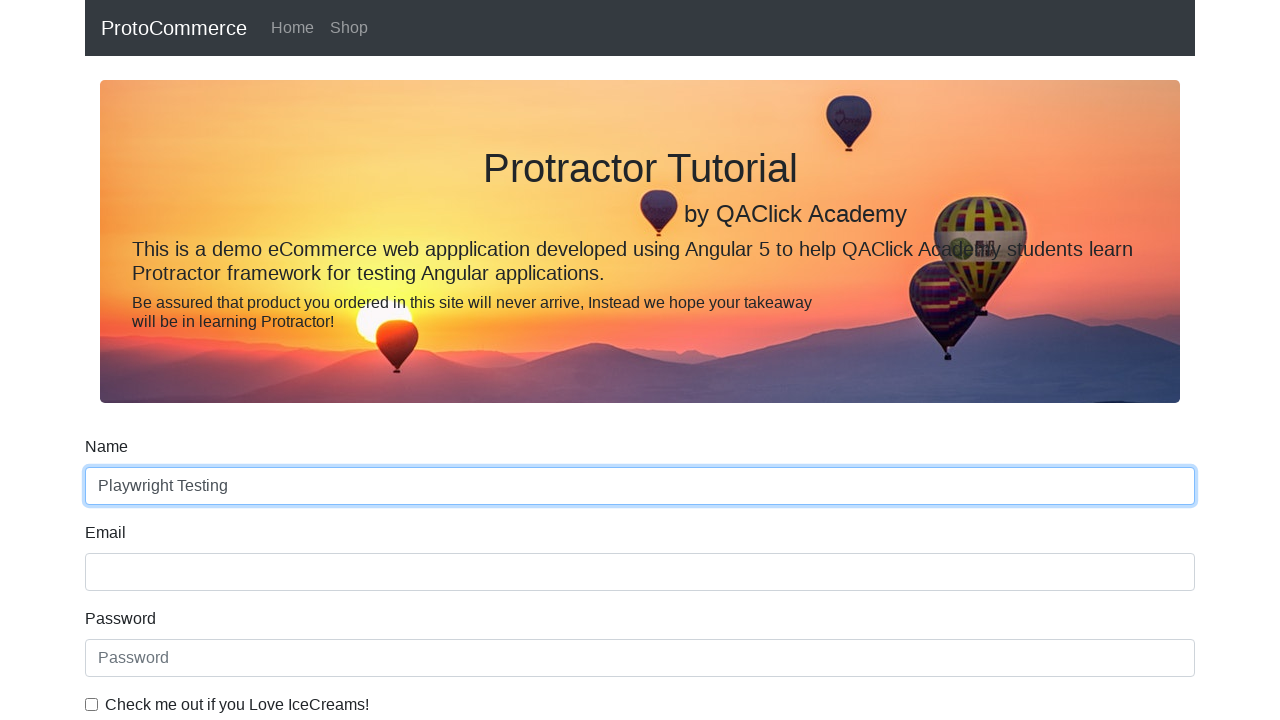